Tests multiple windows by clicking a link that opens a new window and verifying the new window title.

Starting URL: http://the-internet.herokuapp.com/windows

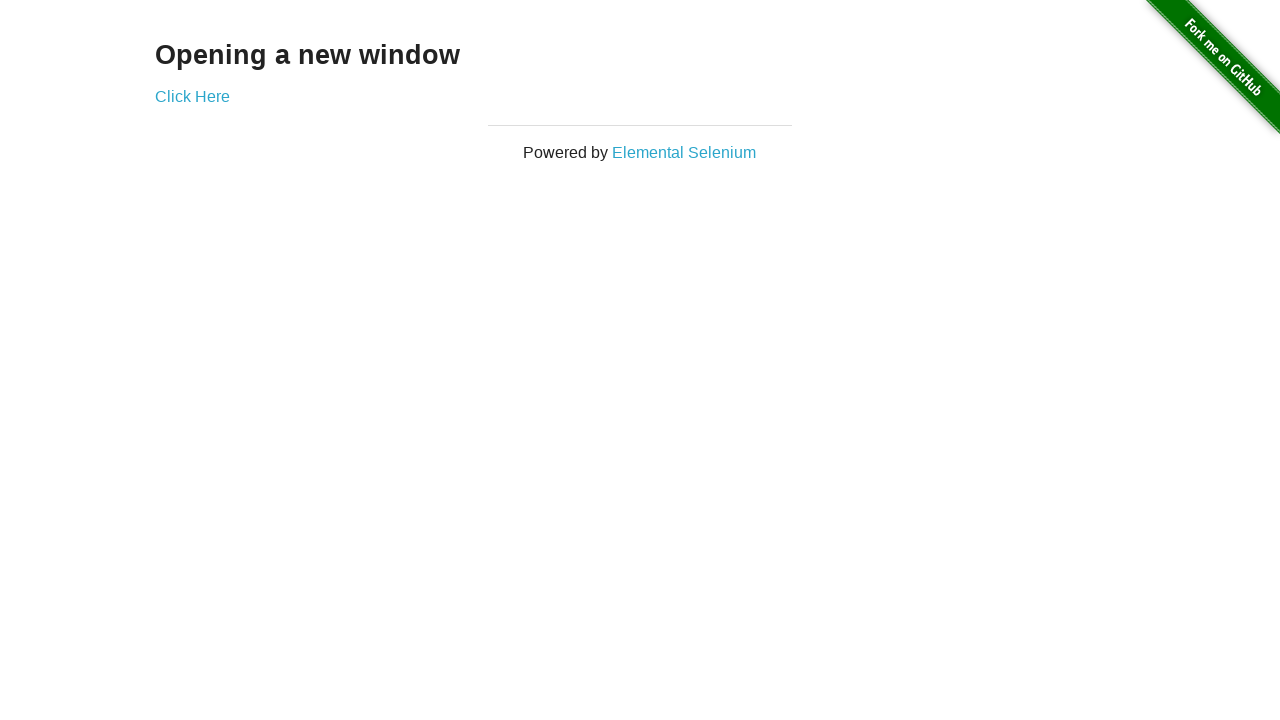

Waited for link to open new window to be present
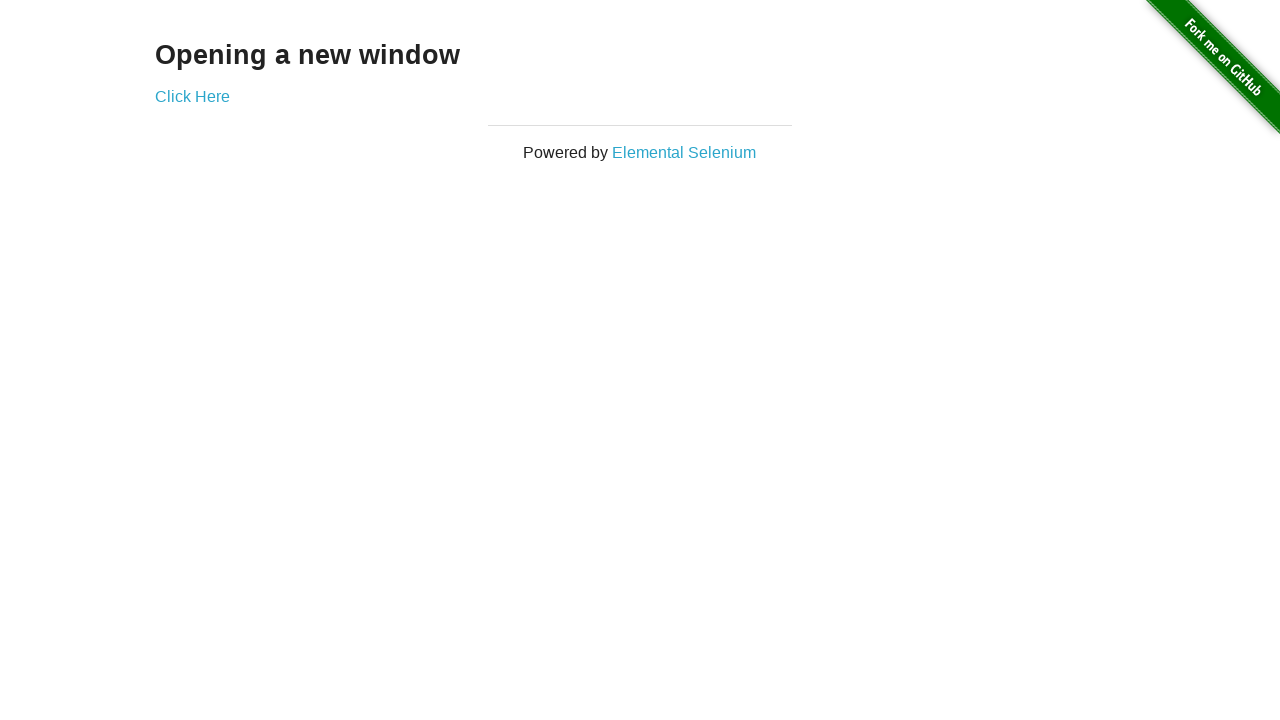

Clicked link that opens new window at (192, 96) on .example a
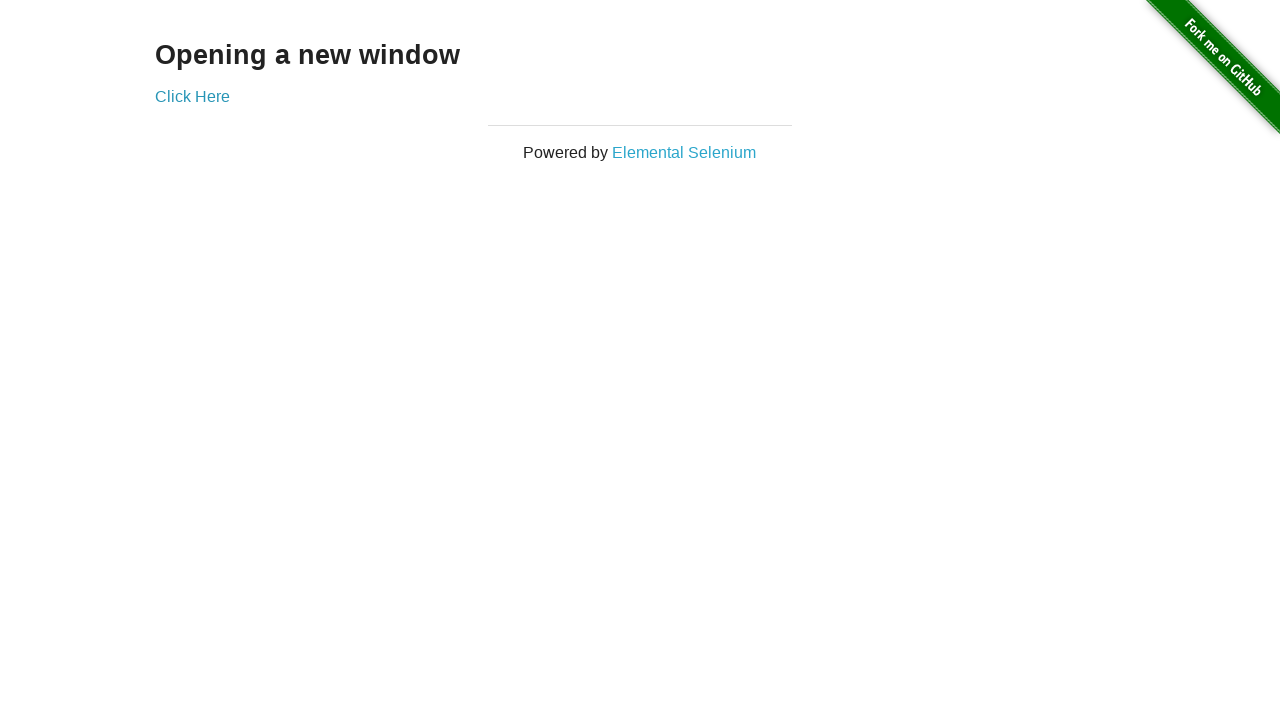

Captured new window reference
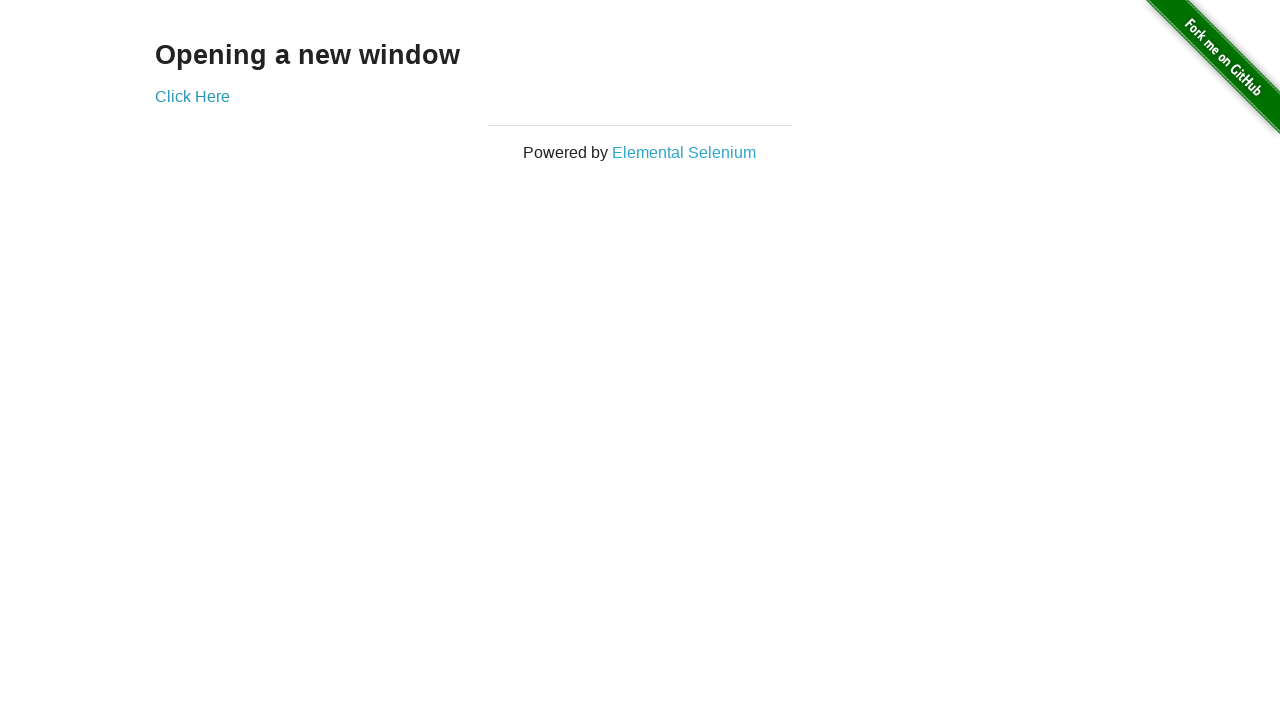

New window finished loading
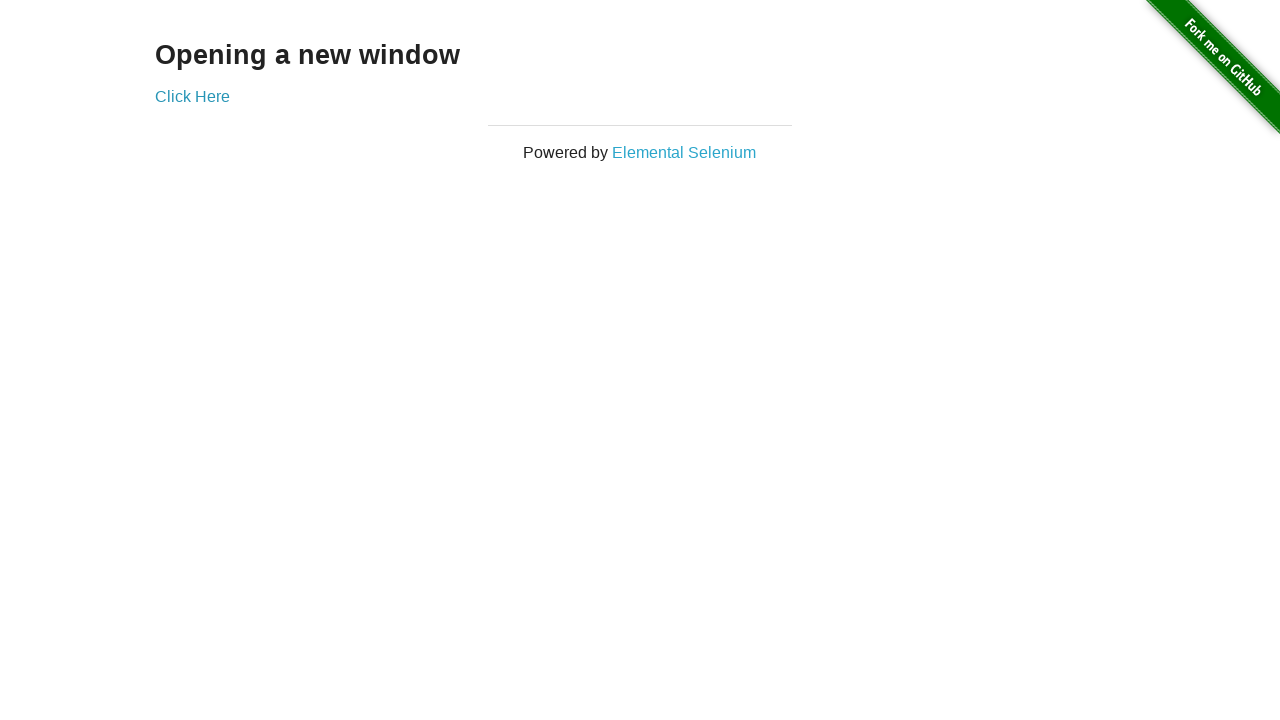

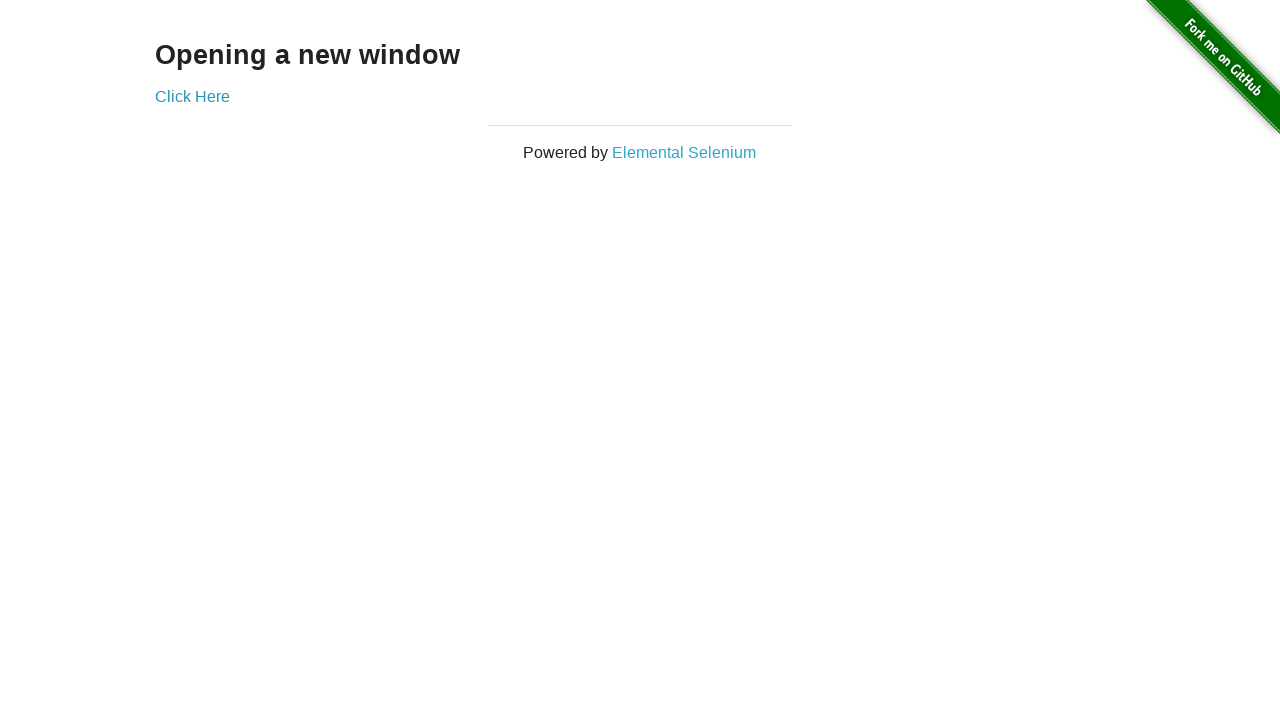